Tests JavaScript prompt alert functionality by clicking a button to trigger a prompt, entering text, and accepting it

Starting URL: https://demoqa.com/alerts

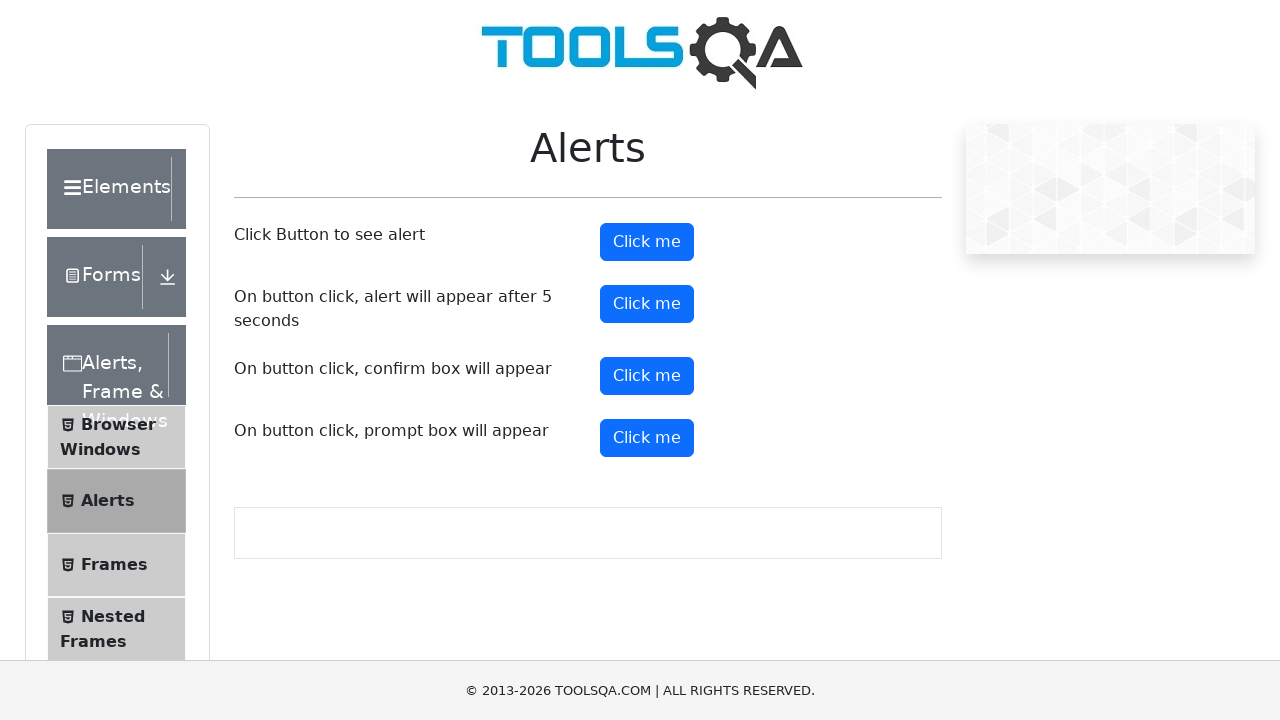

Clicked prompt button to trigger alert at (647, 438) on #promtButton
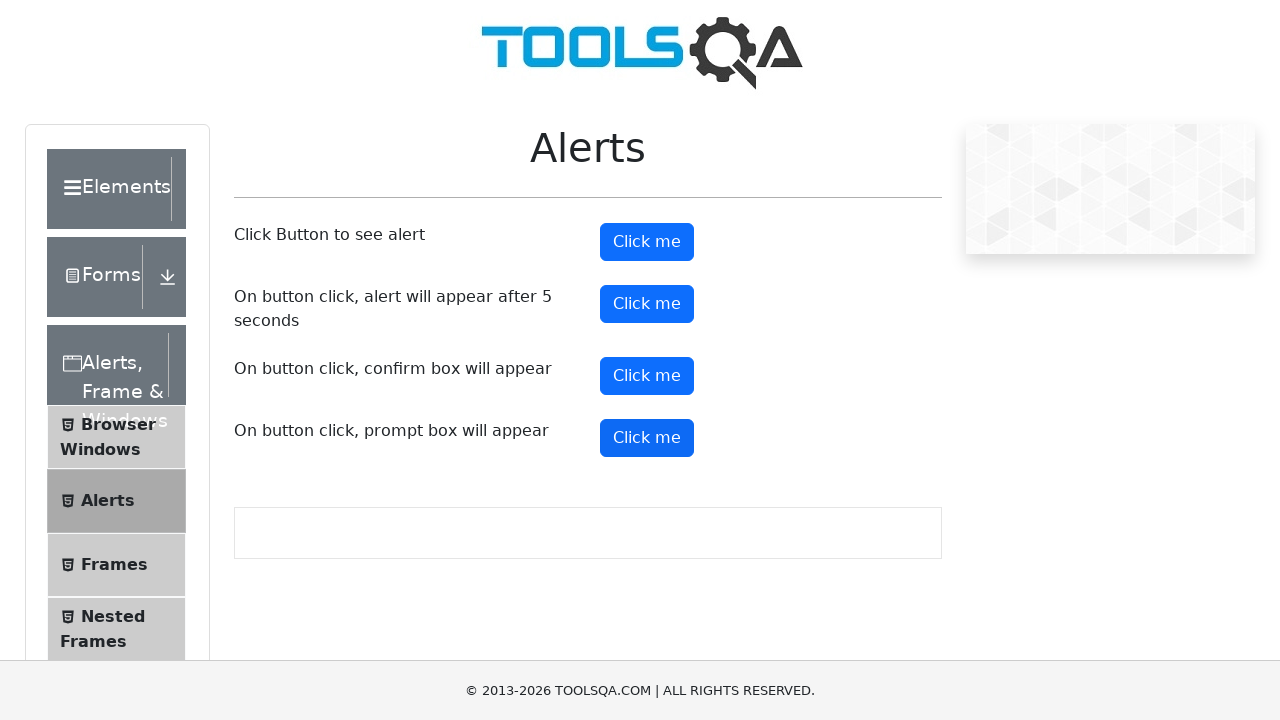

Set up dialog handler to accept prompt with 'test user'
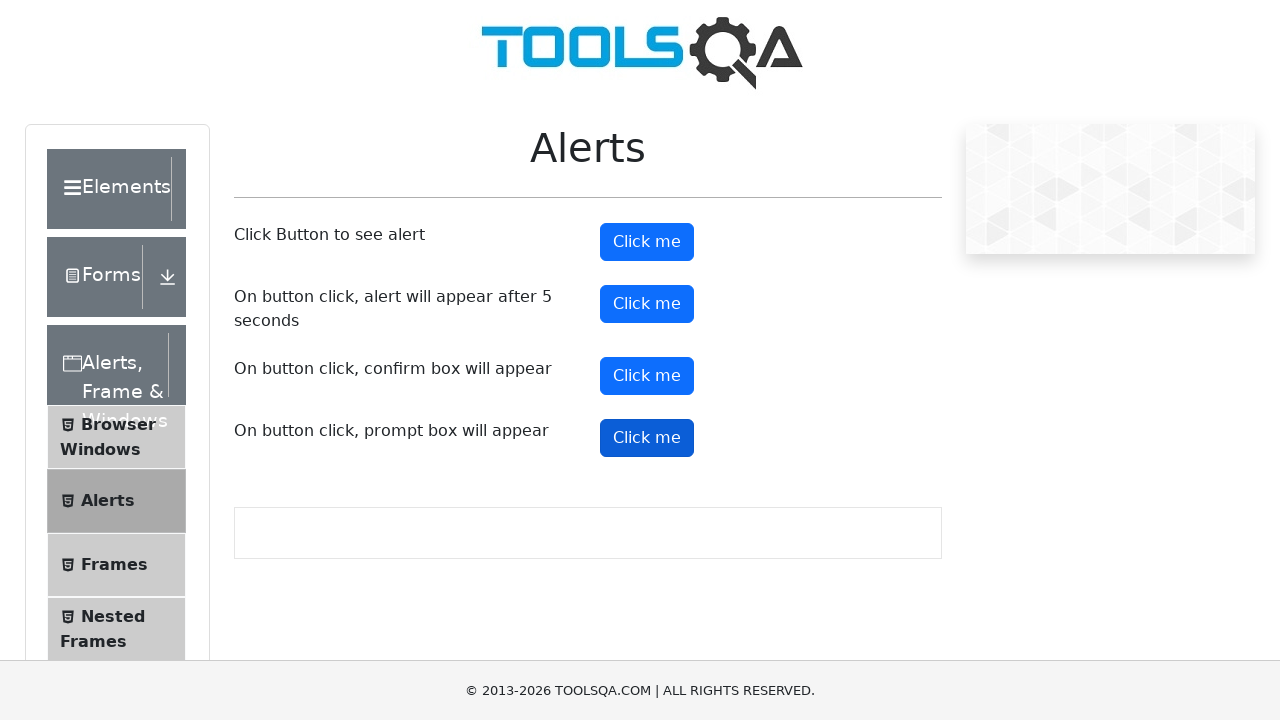

Clicked prompt button again to trigger prompt dialog at (647, 438) on #promtButton
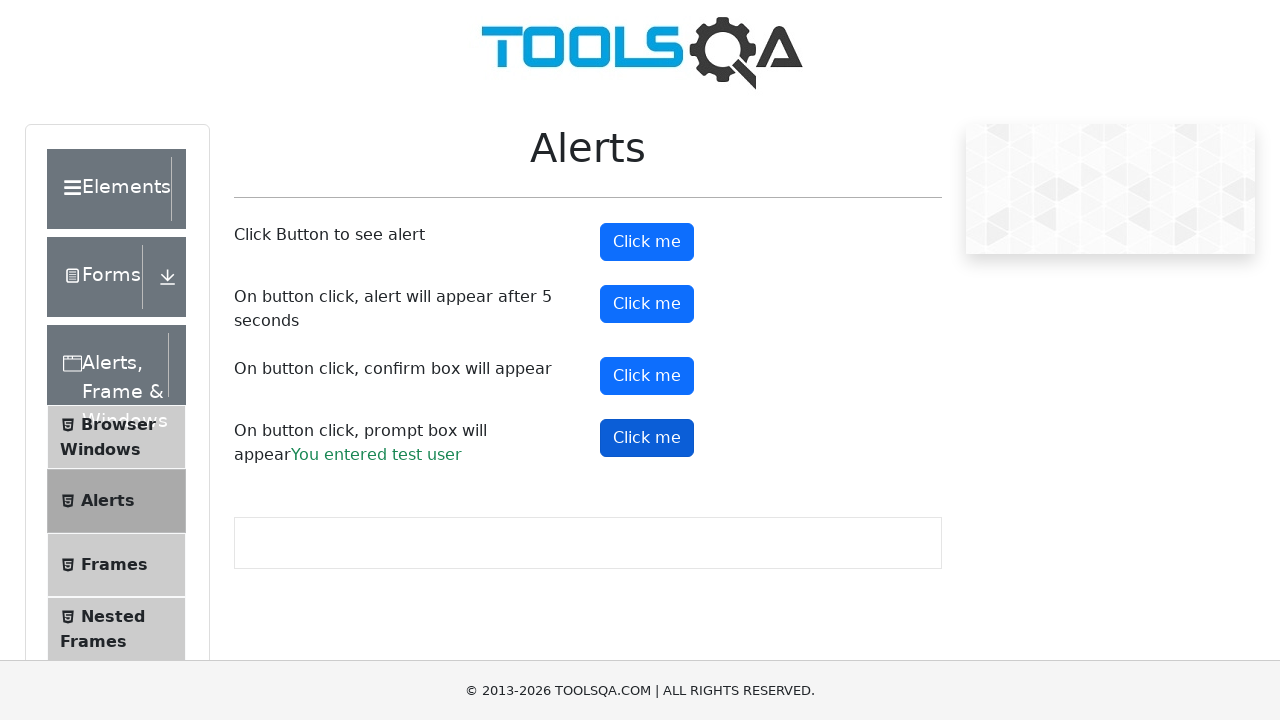

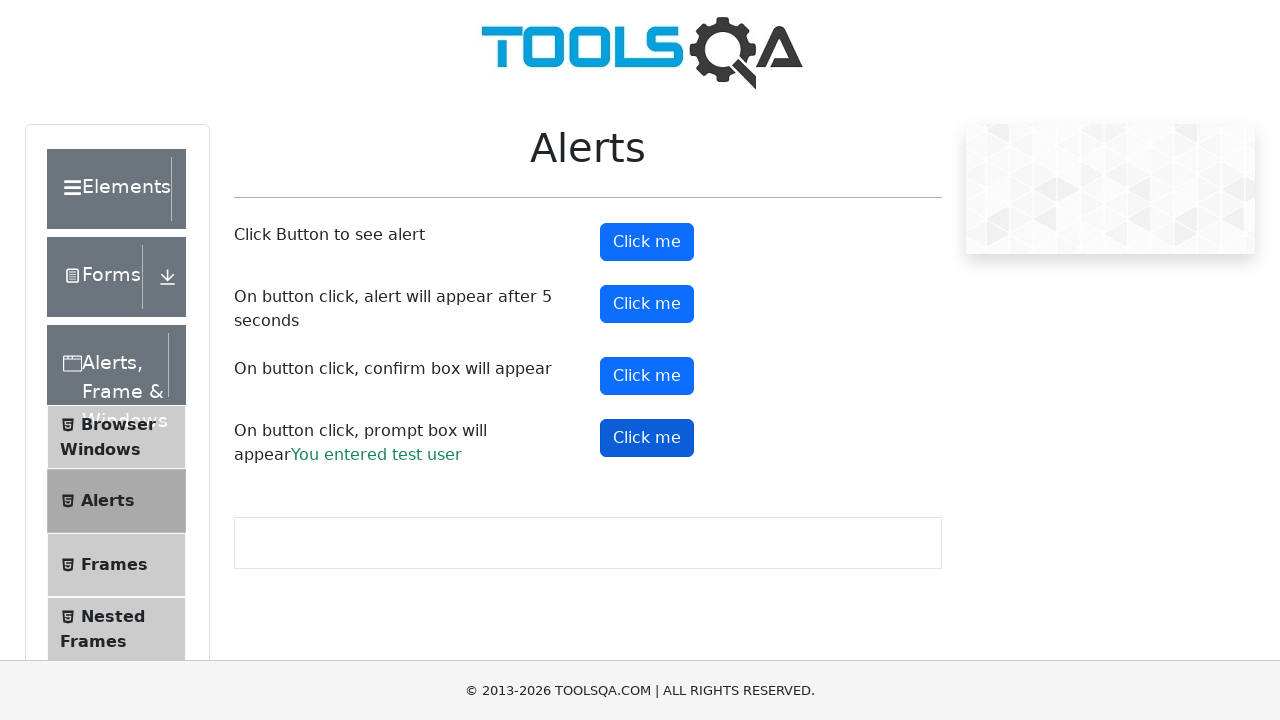